Tests Python.org website search functionality by searching for "pycon" and verifying results are found

Starting URL: http://www.python.org

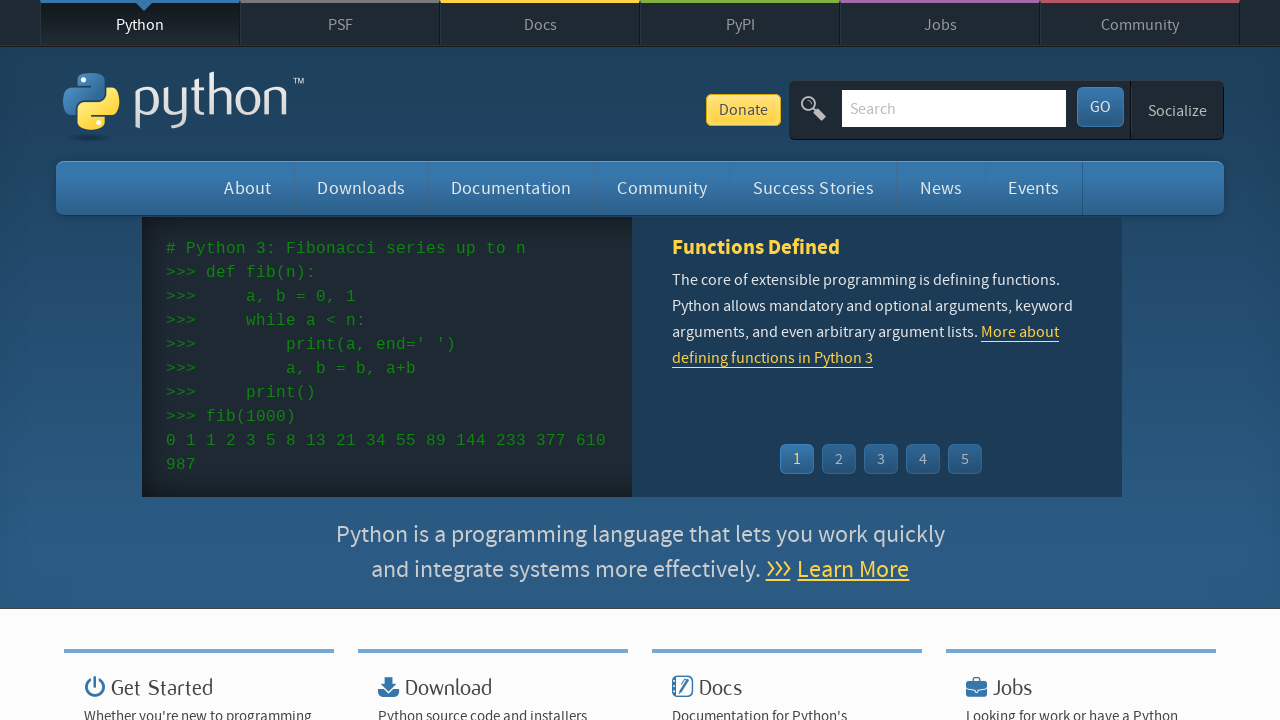

Verified 'Python' is in the page title
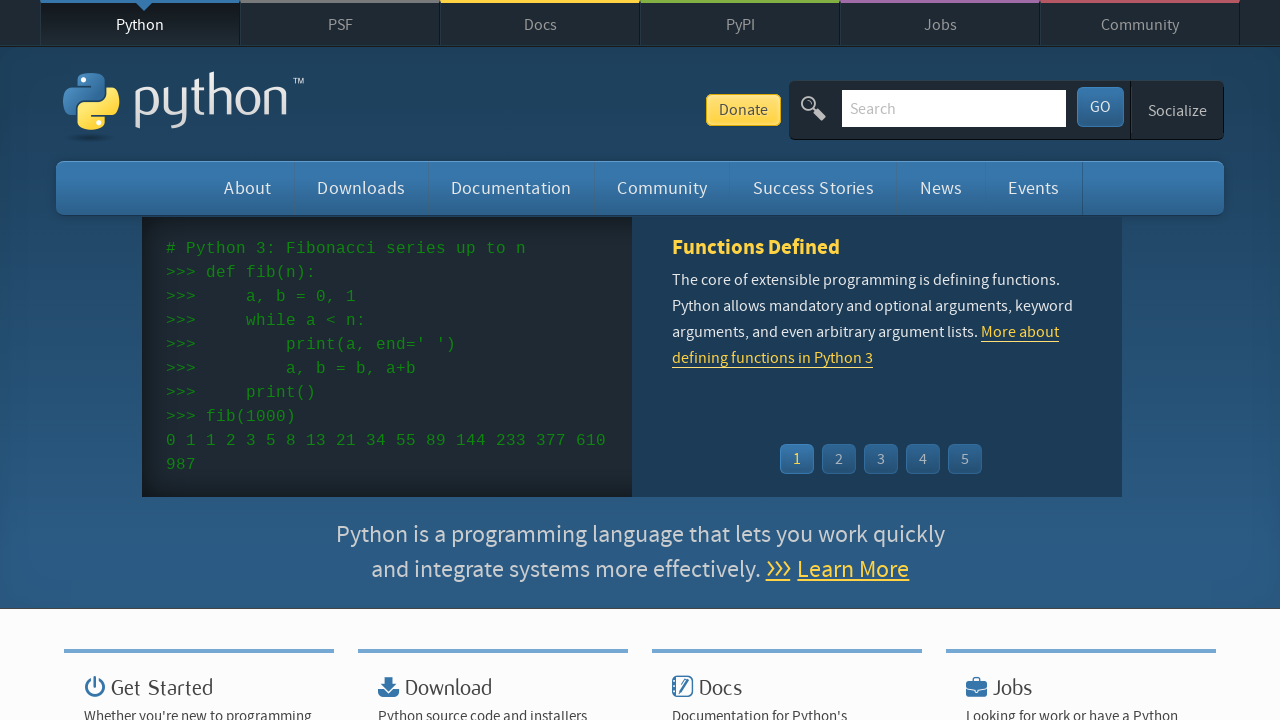

Filled search field with 'pycon' on input[name='q']
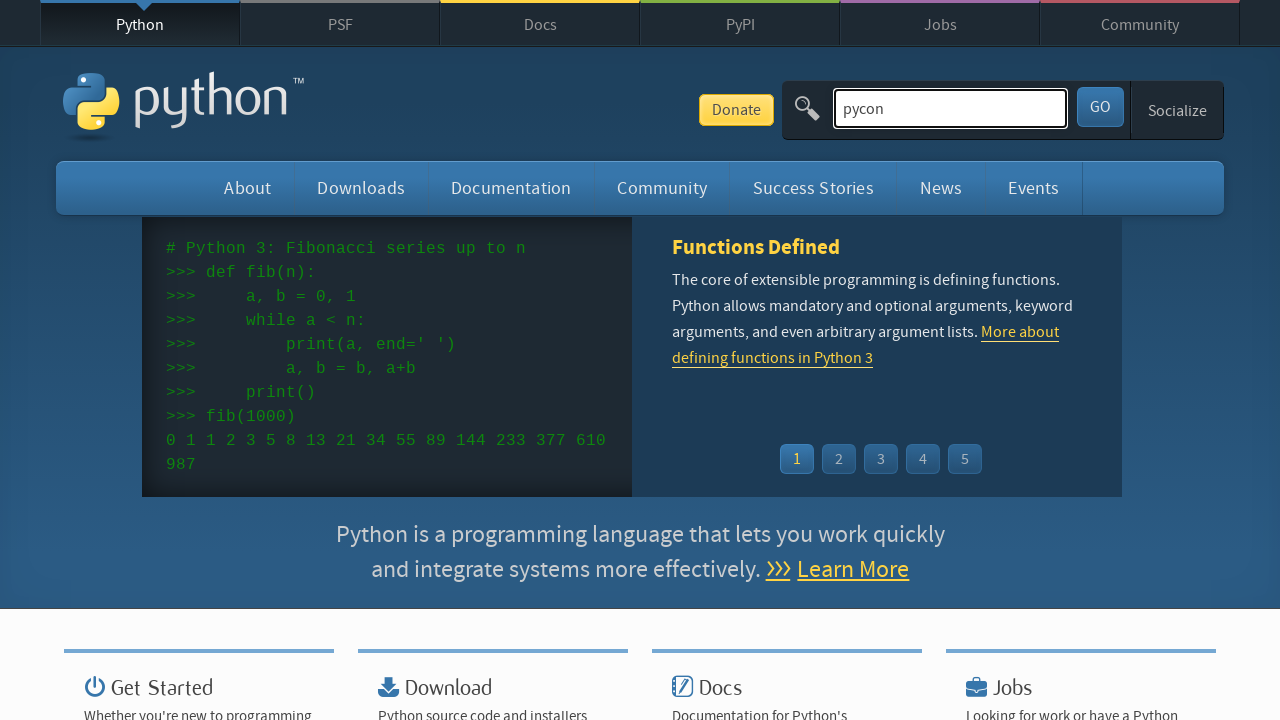

Submitted search form by pressing Enter on input[name='q']
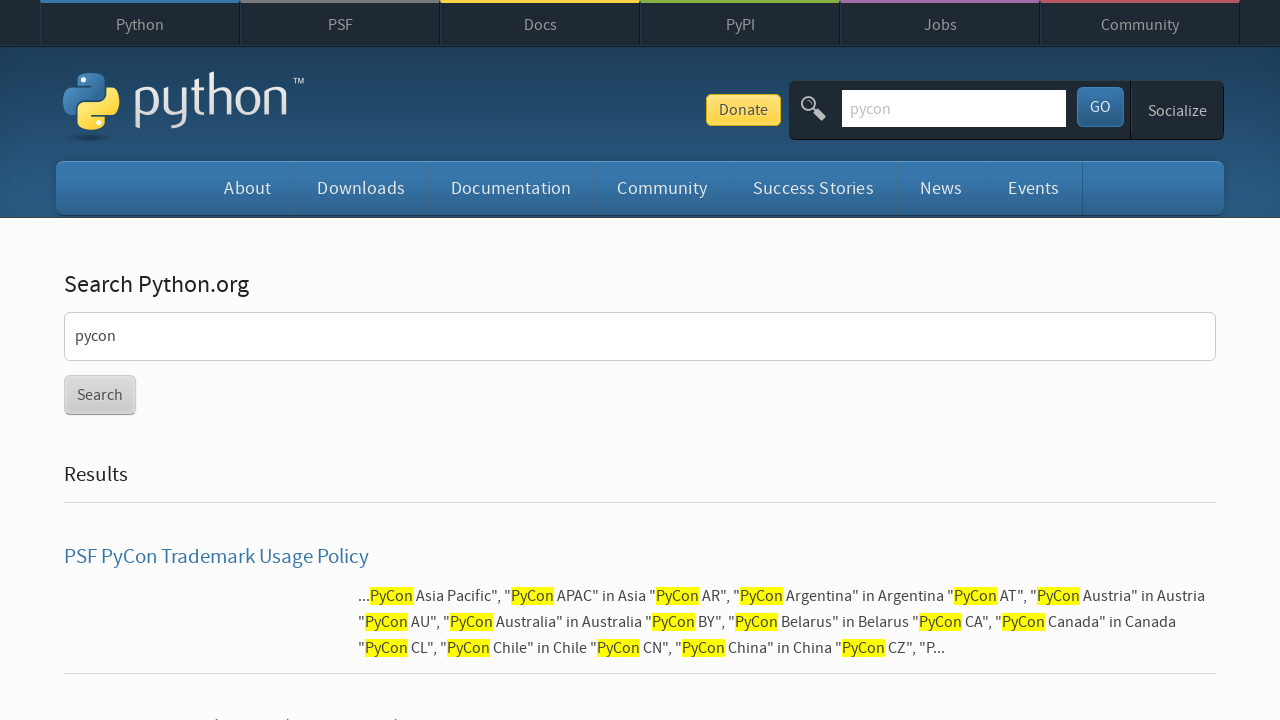

Search results page loaded (networkidle)
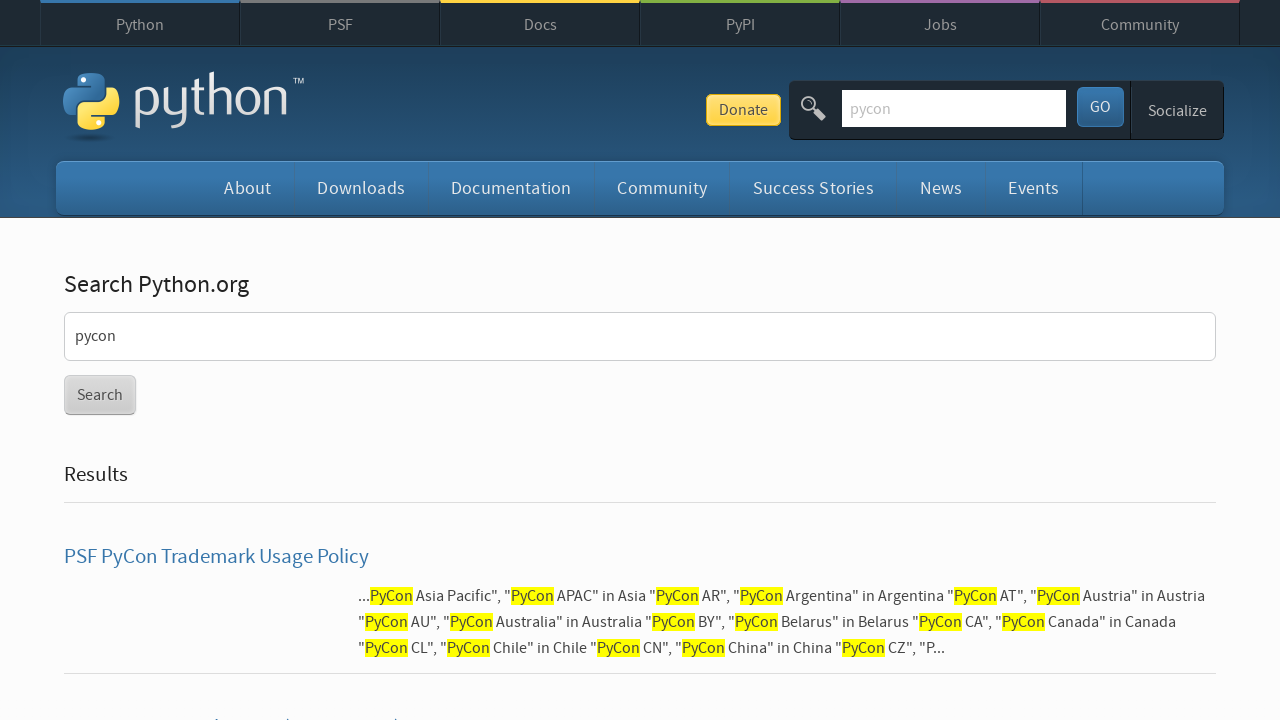

Verified search results were found for 'pycon'
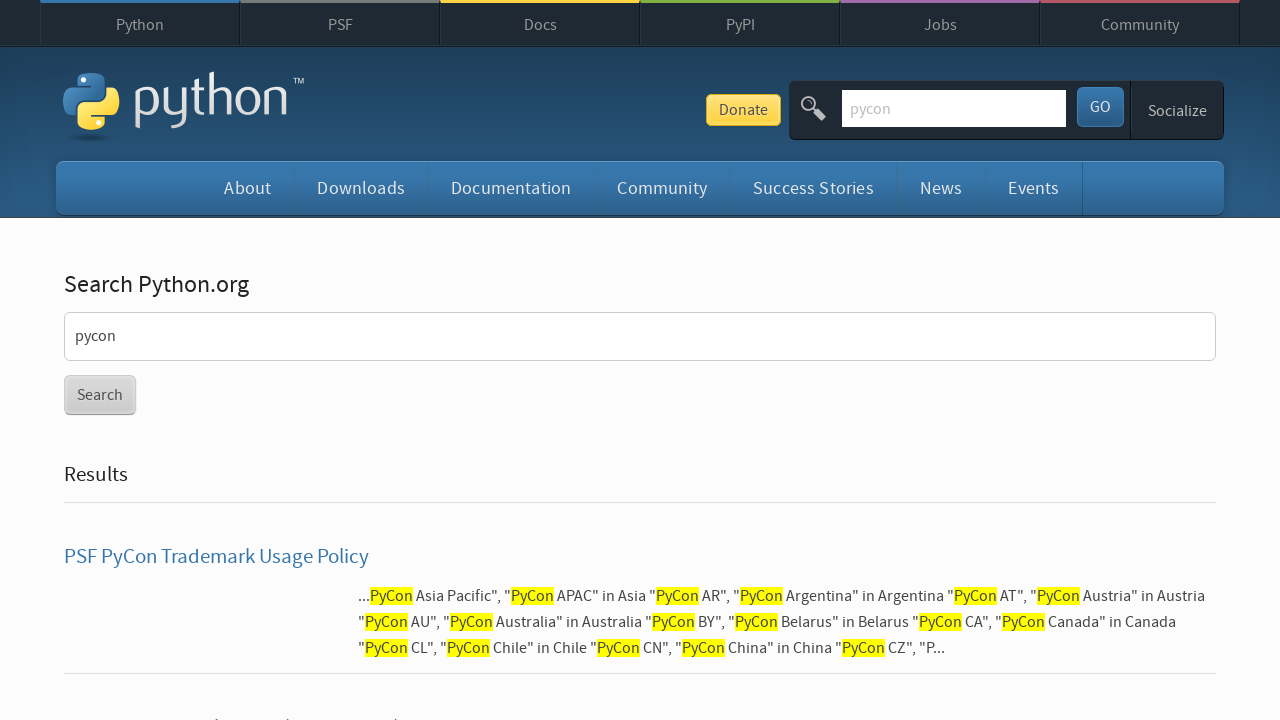

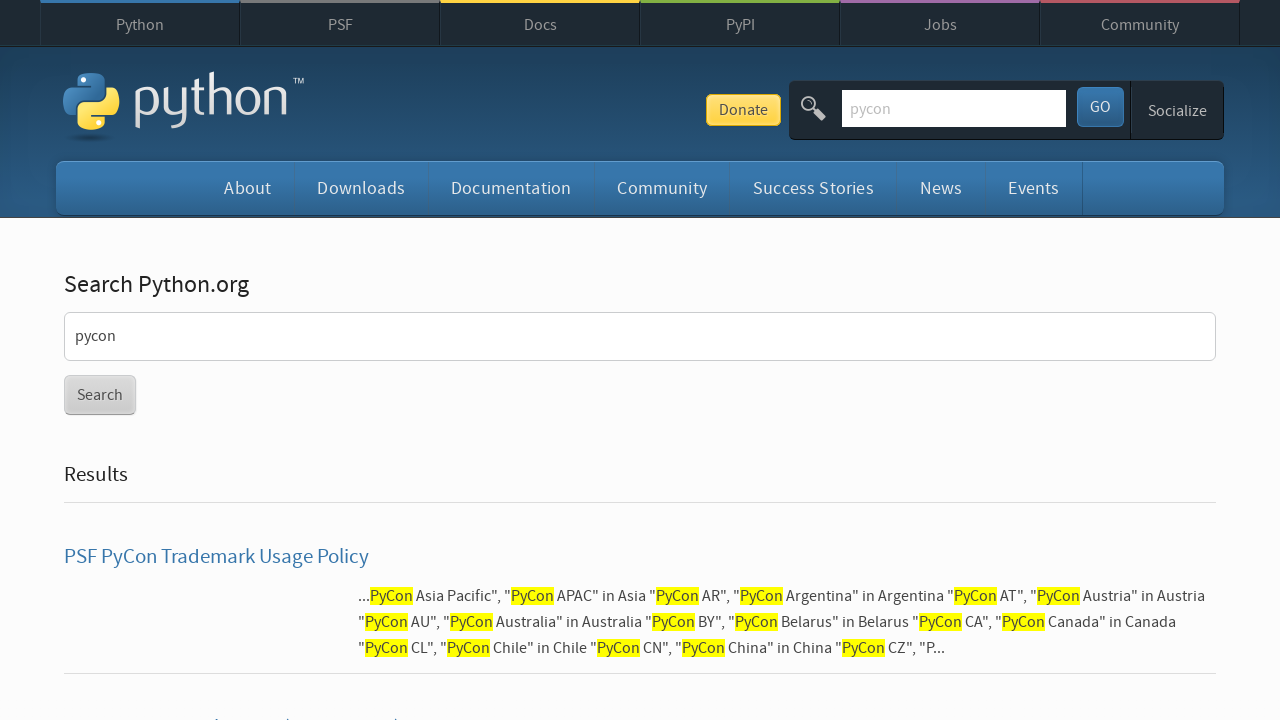